Tests multiple selection dropdown by selecting multiple months and verifying the selections

Starting URL: https://multiple-select.wenzhixin.net.cn/templates/template.html?v=189&url=basic.html

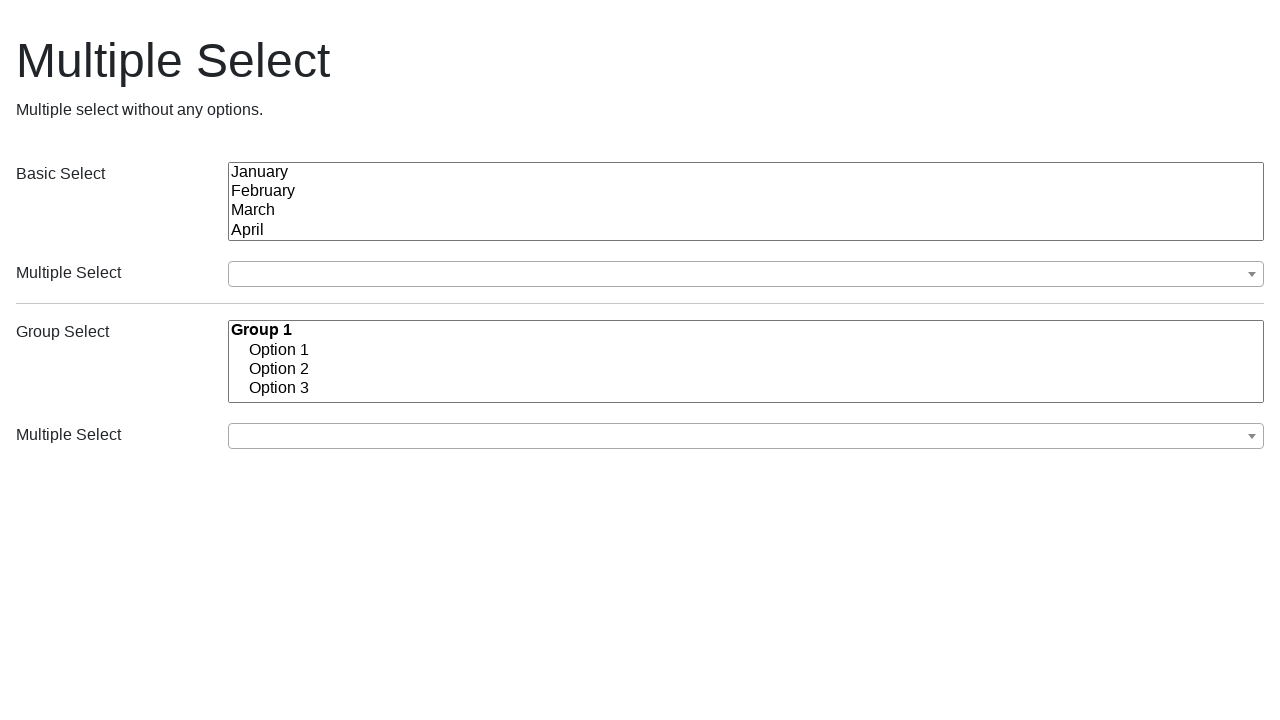

Clicked dropdown button to open multiple selection menu at (746, 274) on (//button[@class='ms-choice'])[1]
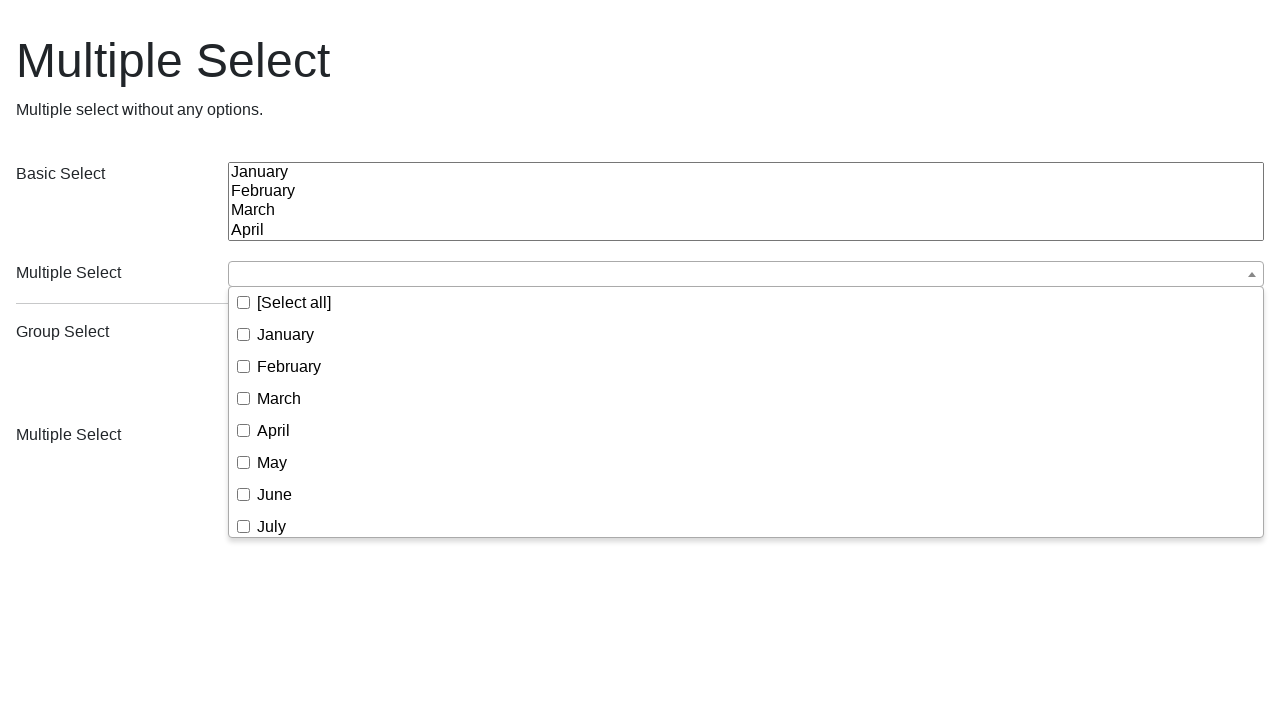

Dropdown menu opened and month options are visible
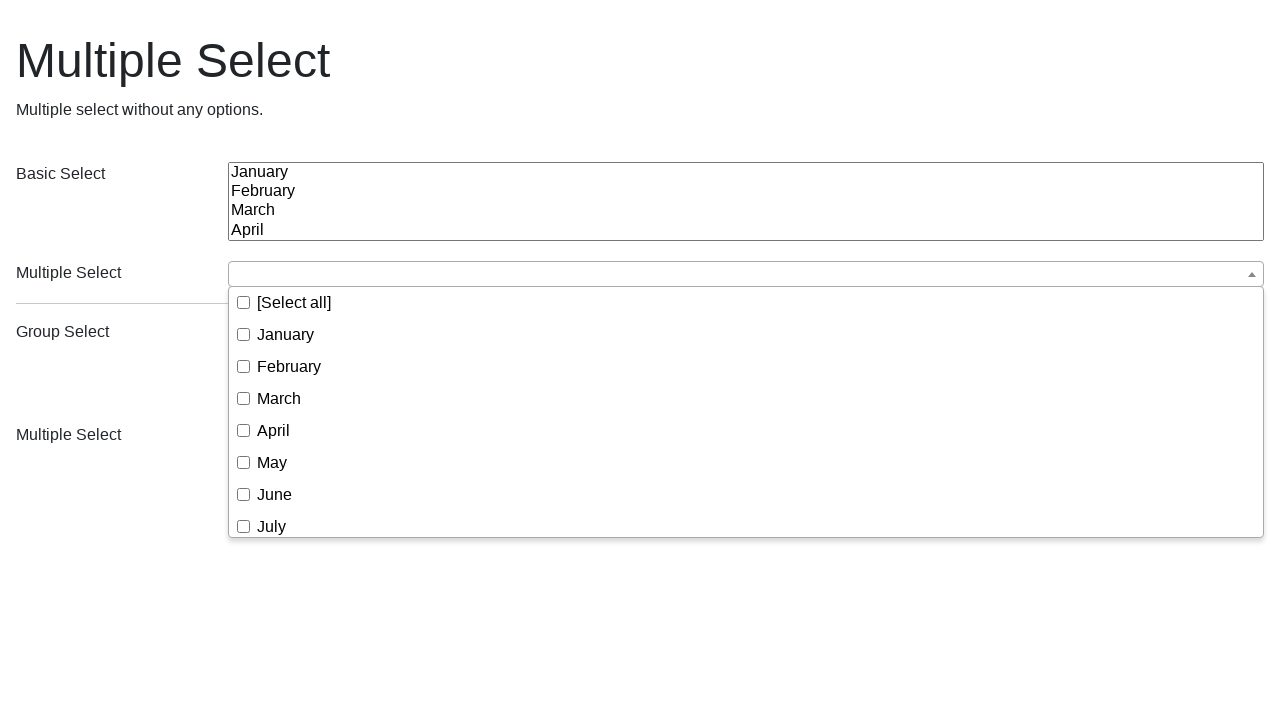

Selected month: March at (279, 398) on (//div[@class='ms-drop bottom'])[1]//li//span[text()='March']
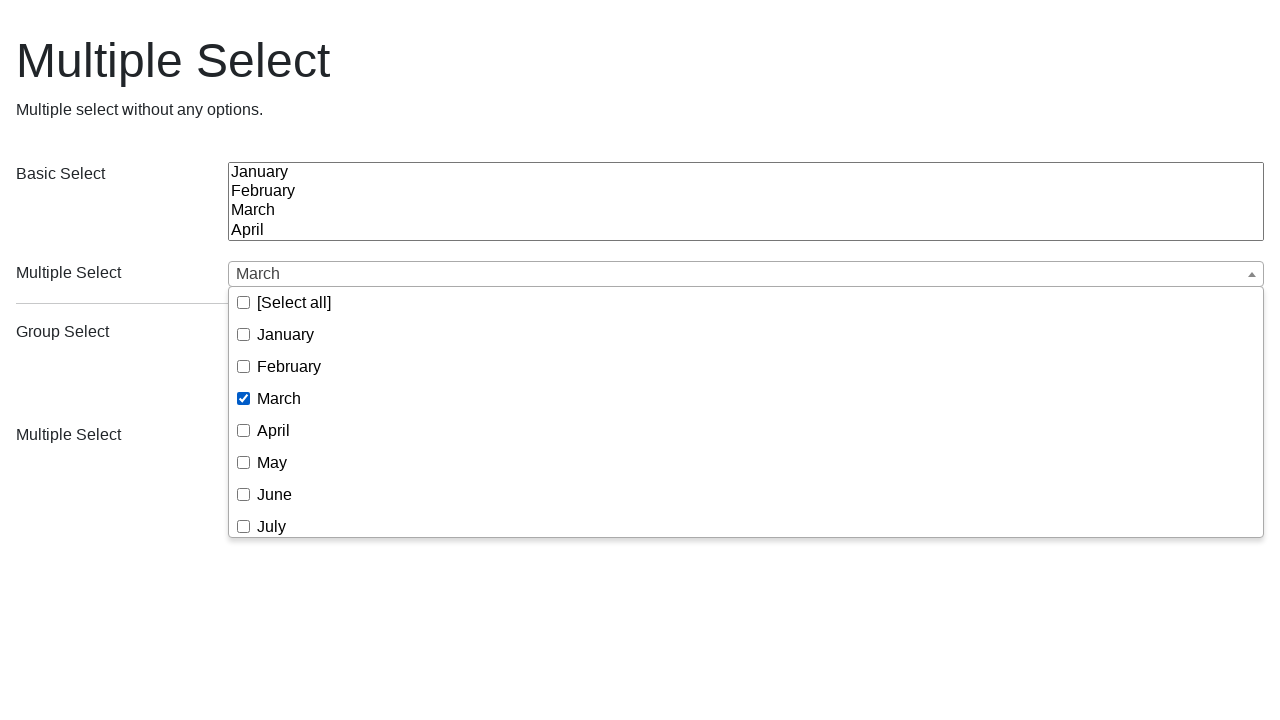

Waited 500ms after selecting March
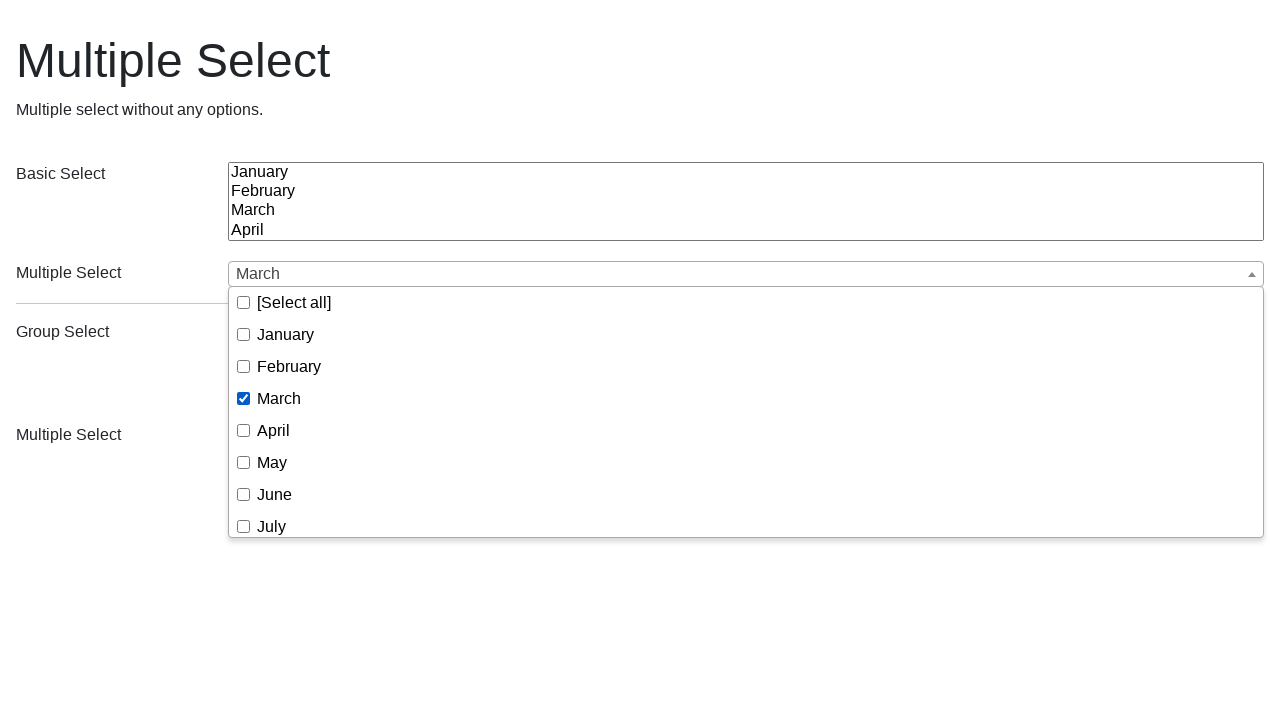

Selected month: May at (272, 462) on (//div[@class='ms-drop bottom'])[1]//li//span[text()='May']
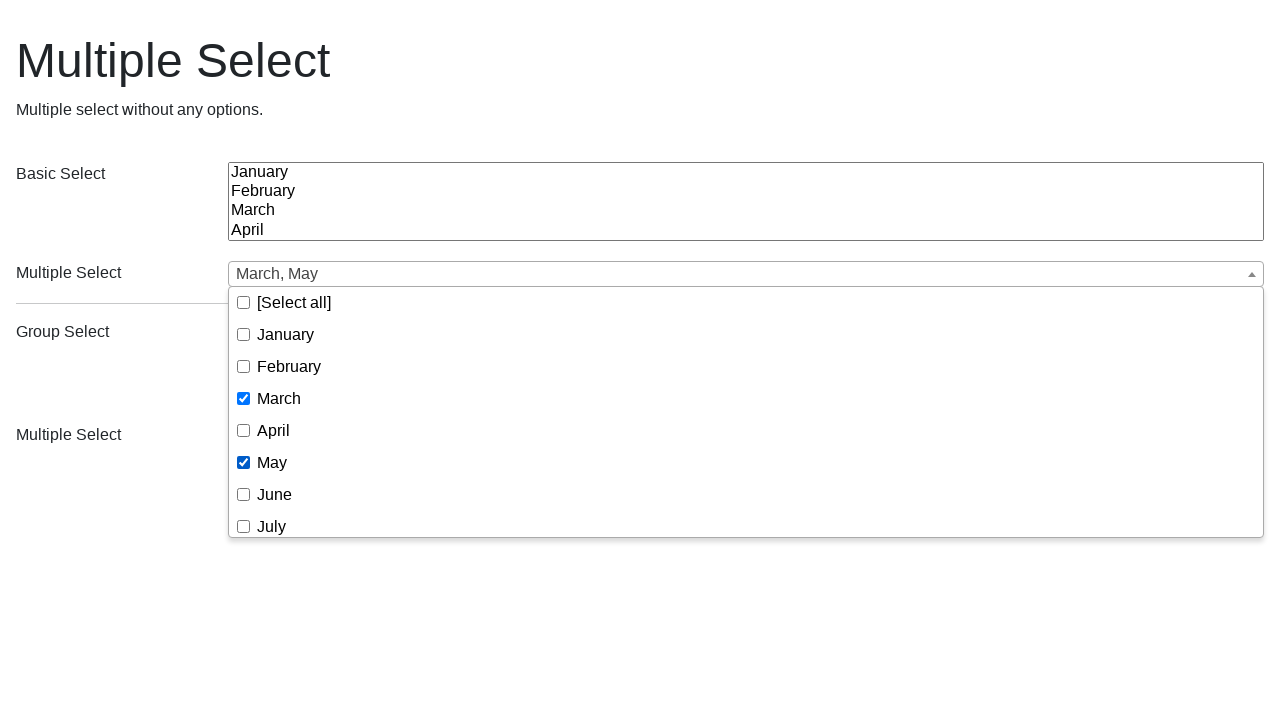

Waited 500ms after selecting May
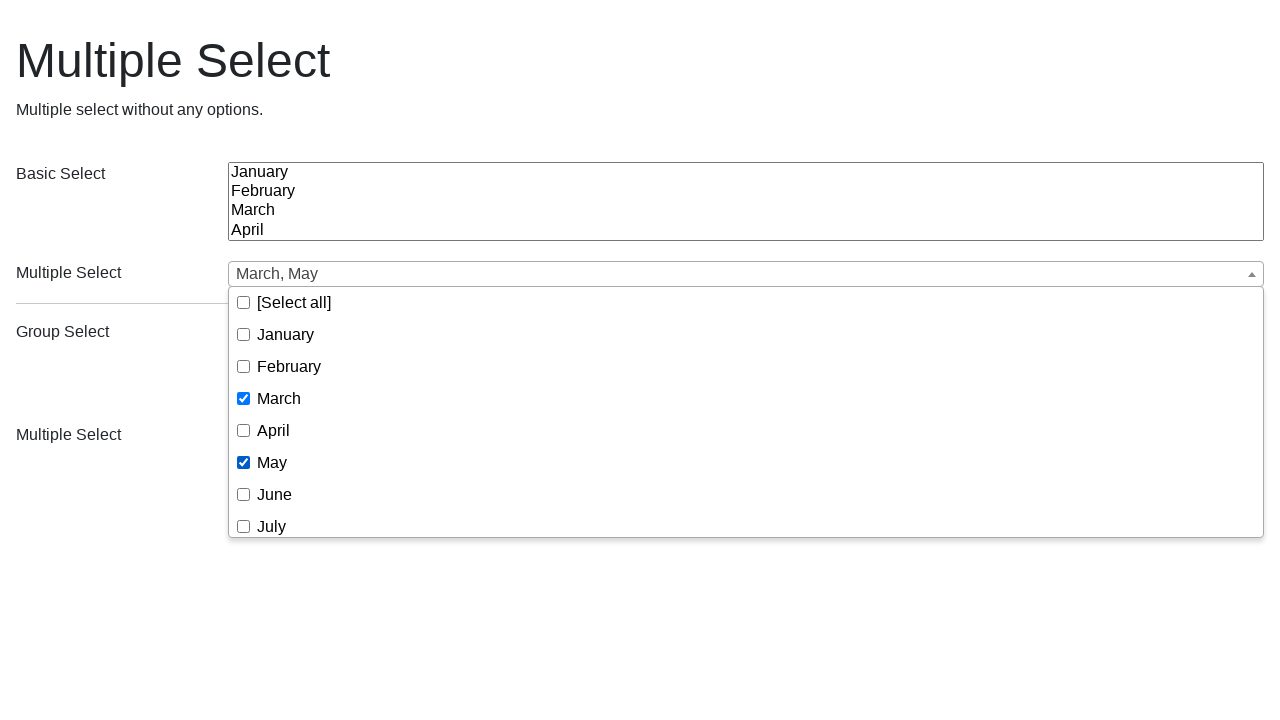

Selected month: September at (296, 424) on (//div[@class='ms-drop bottom'])[1]//li//span[text()='September']
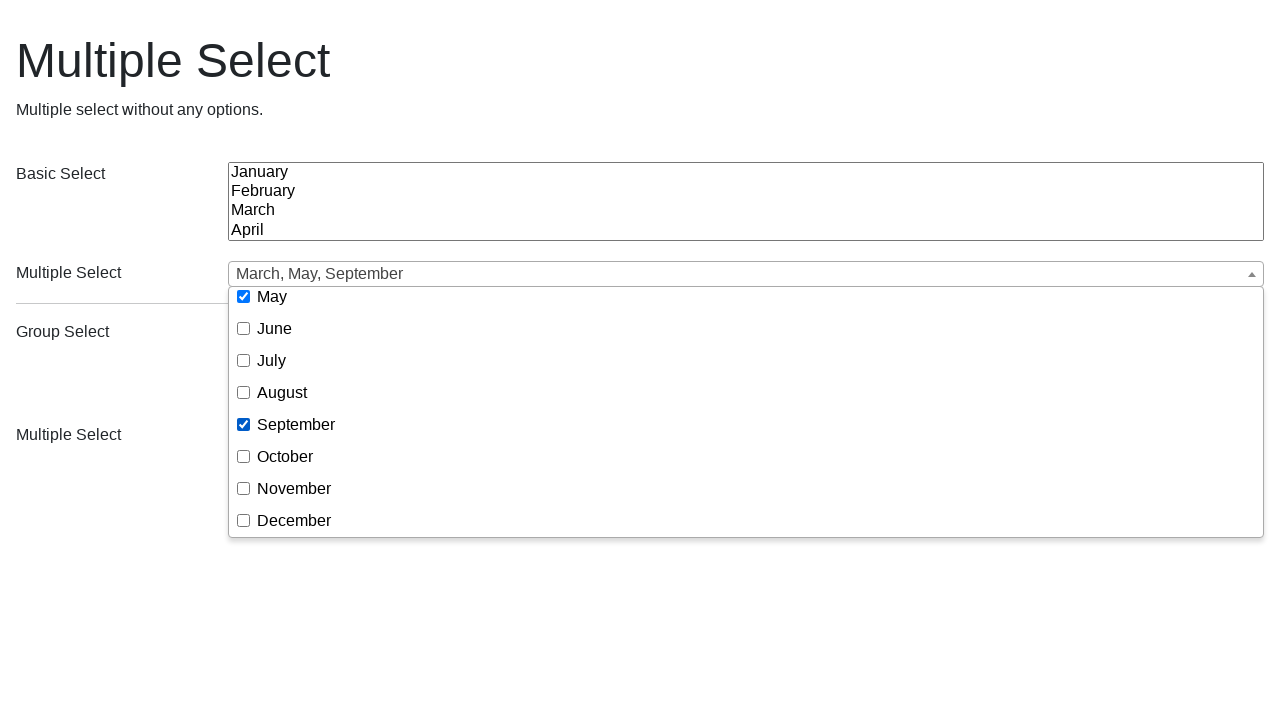

Waited 500ms after selecting September
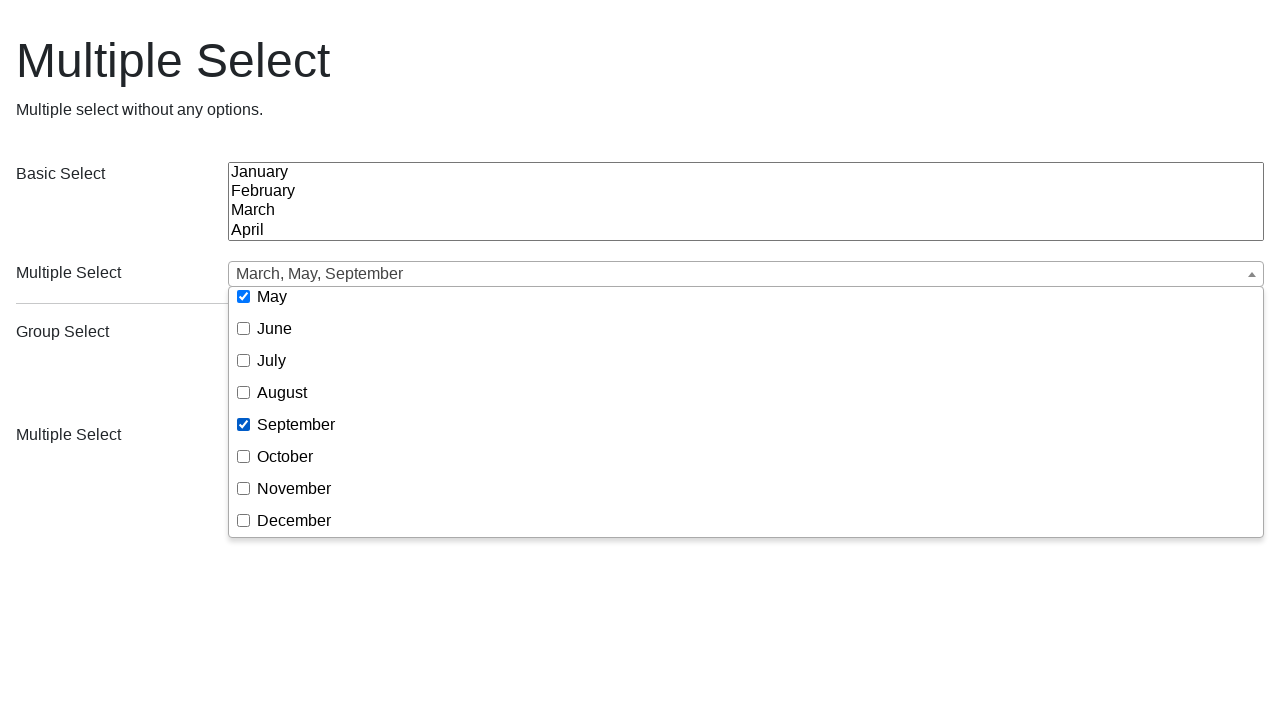

Selected month: November at (294, 488) on (//div[@class='ms-drop bottom'])[1]//li//span[text()='November']
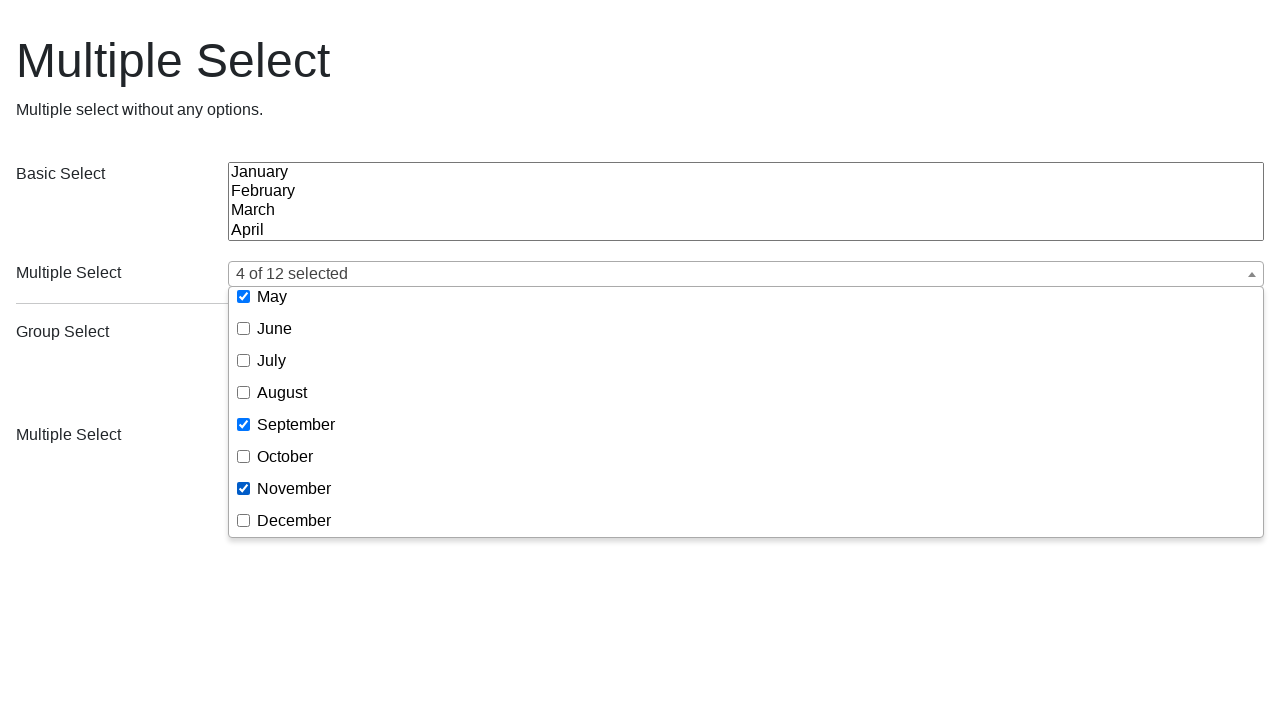

Waited 500ms after selecting November
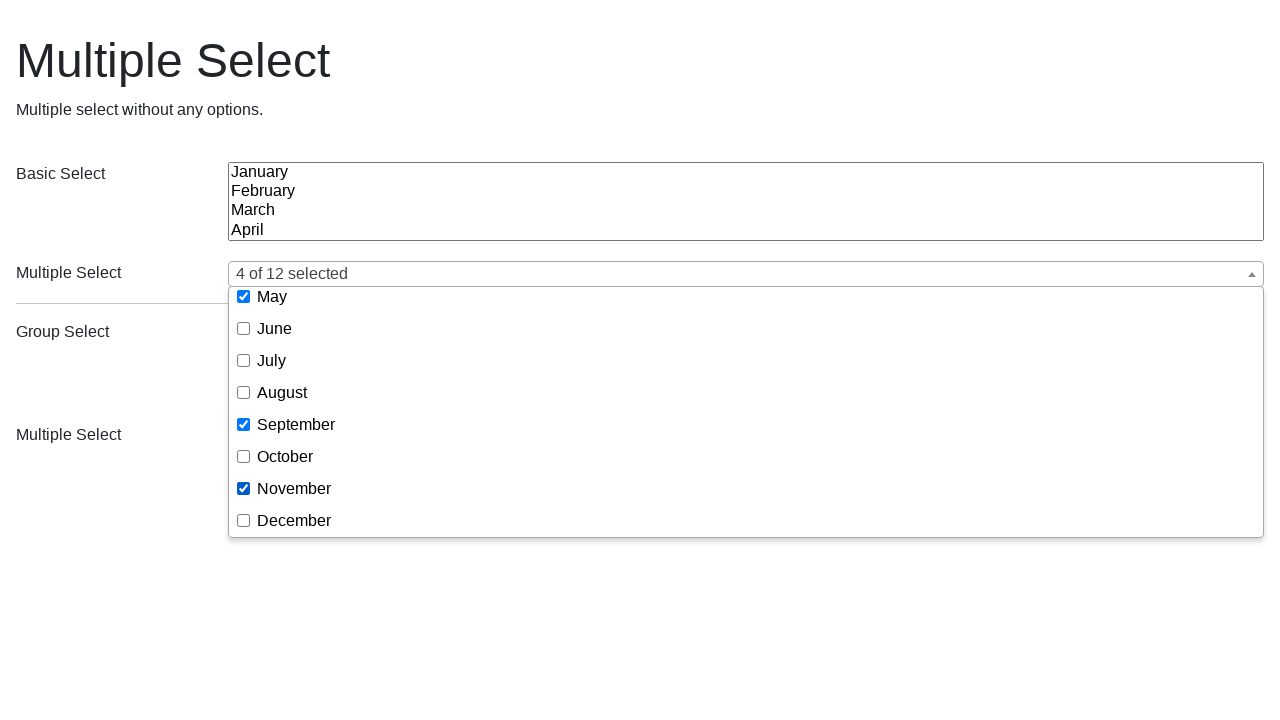

Clicked outside dropdown to close it at (640, 232) on body
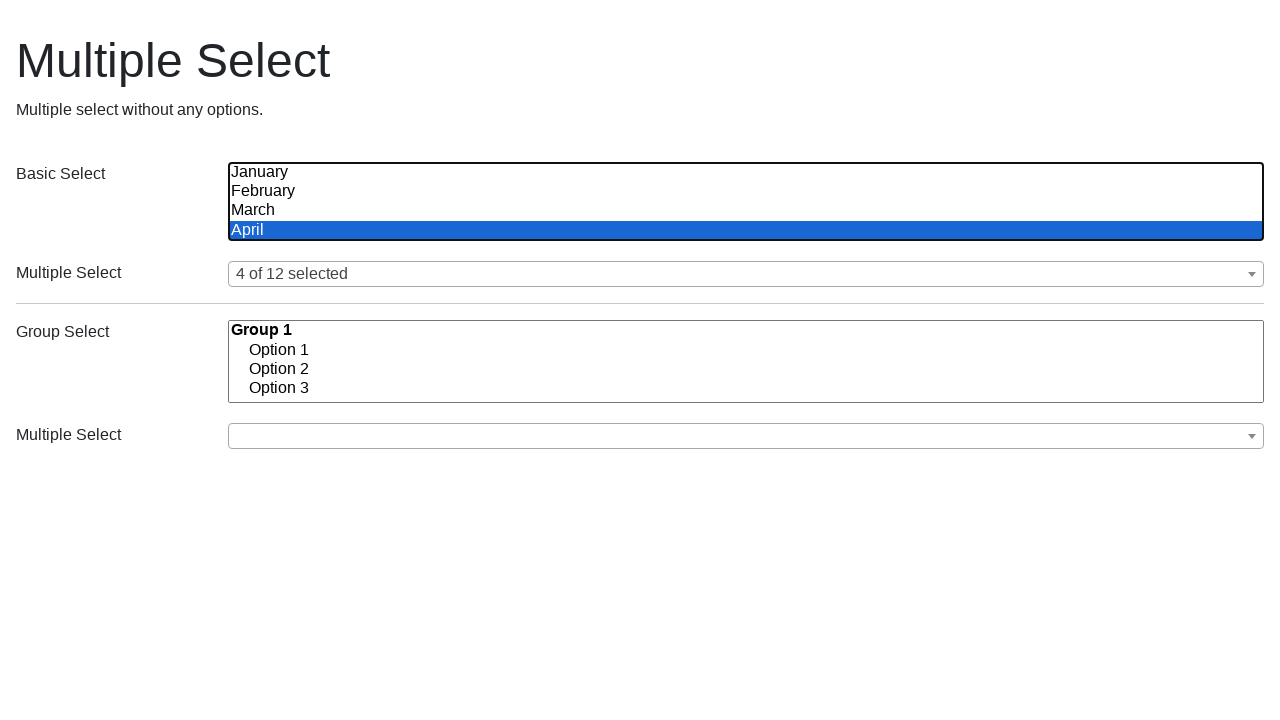

Retrieved selected text from dropdown button
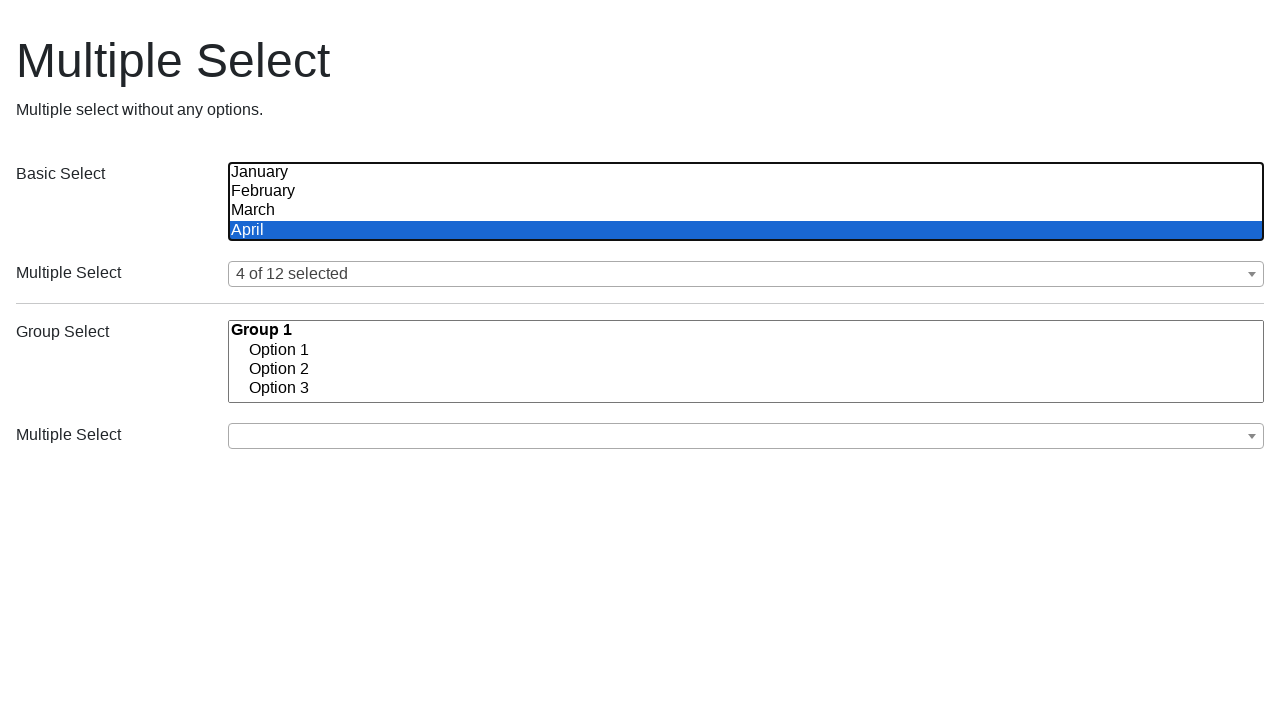

Verified that all 4 months (March, May, September, November) are selected
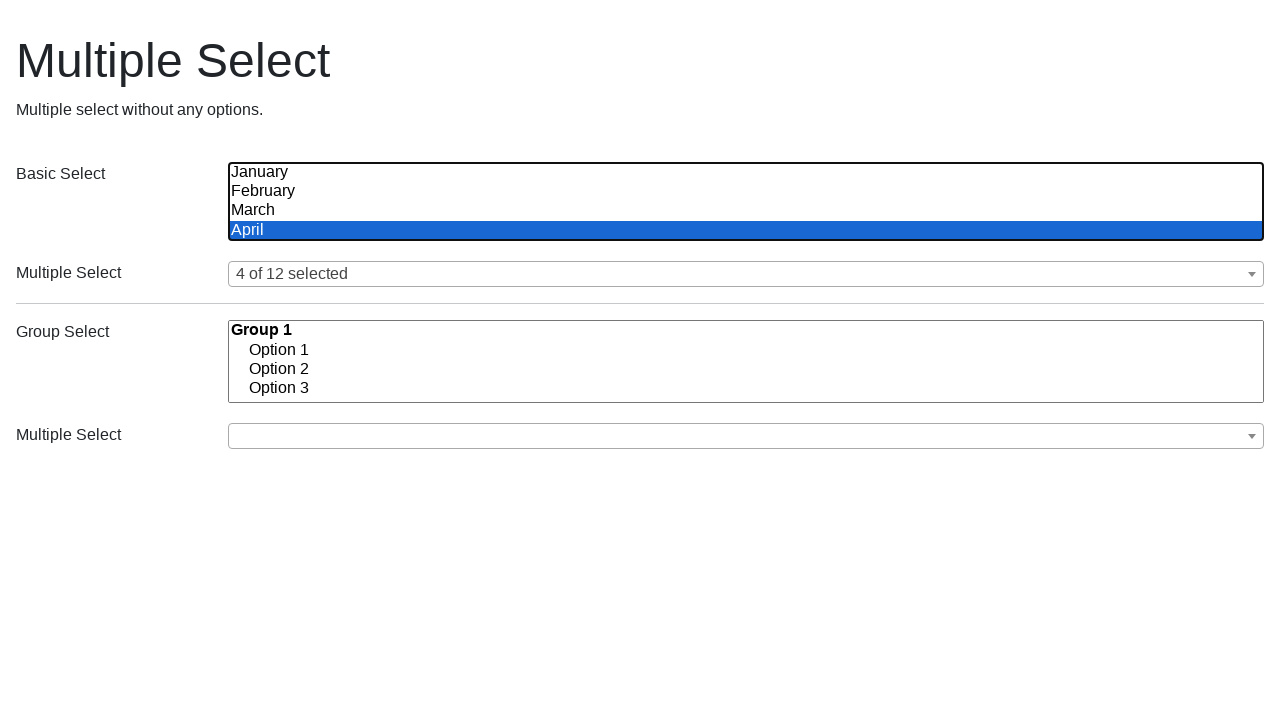

Reloaded page for second test iteration
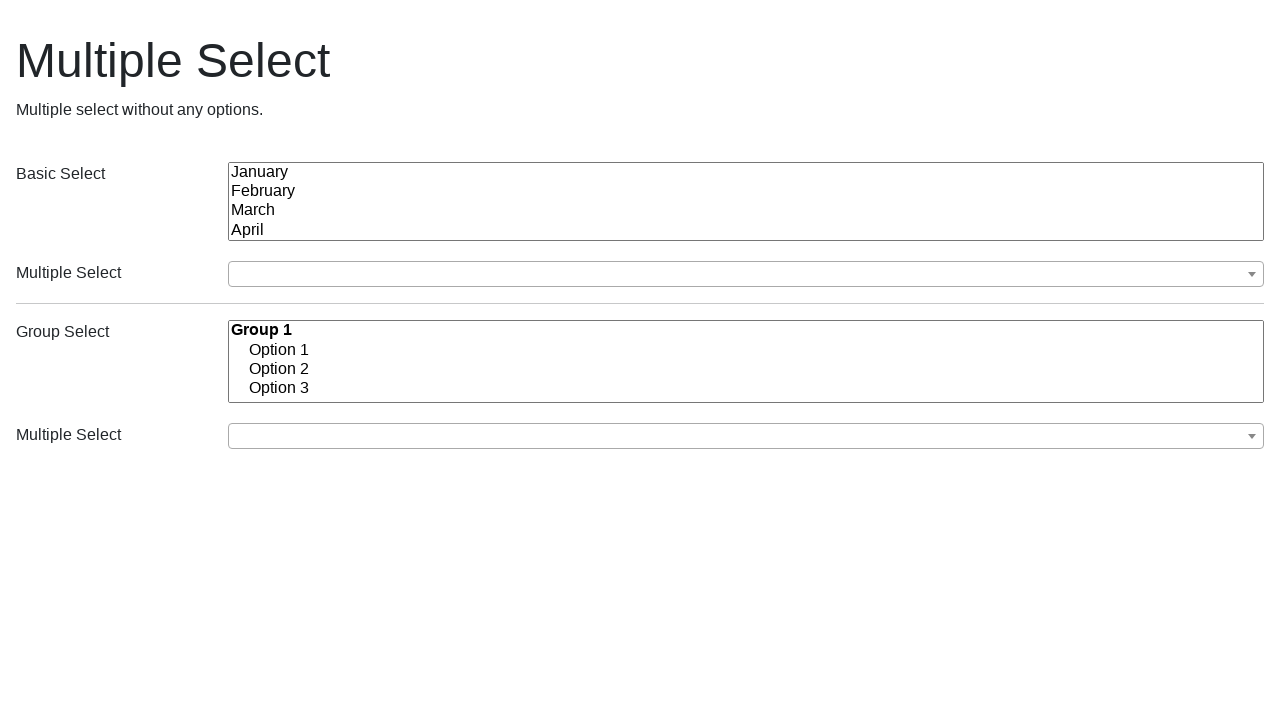

Clicked dropdown button to open menu for second test at (746, 274) on (//button[@class='ms-choice'])[1]
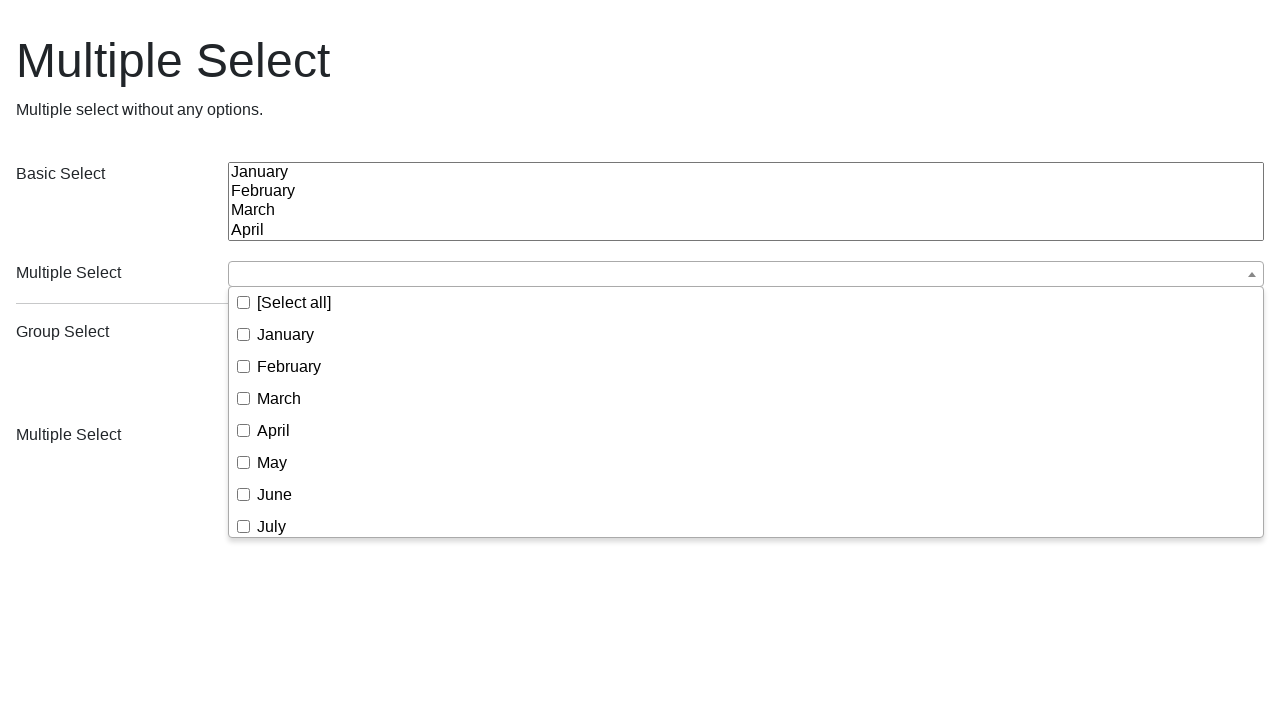

Dropdown menu opened again, month options are visible
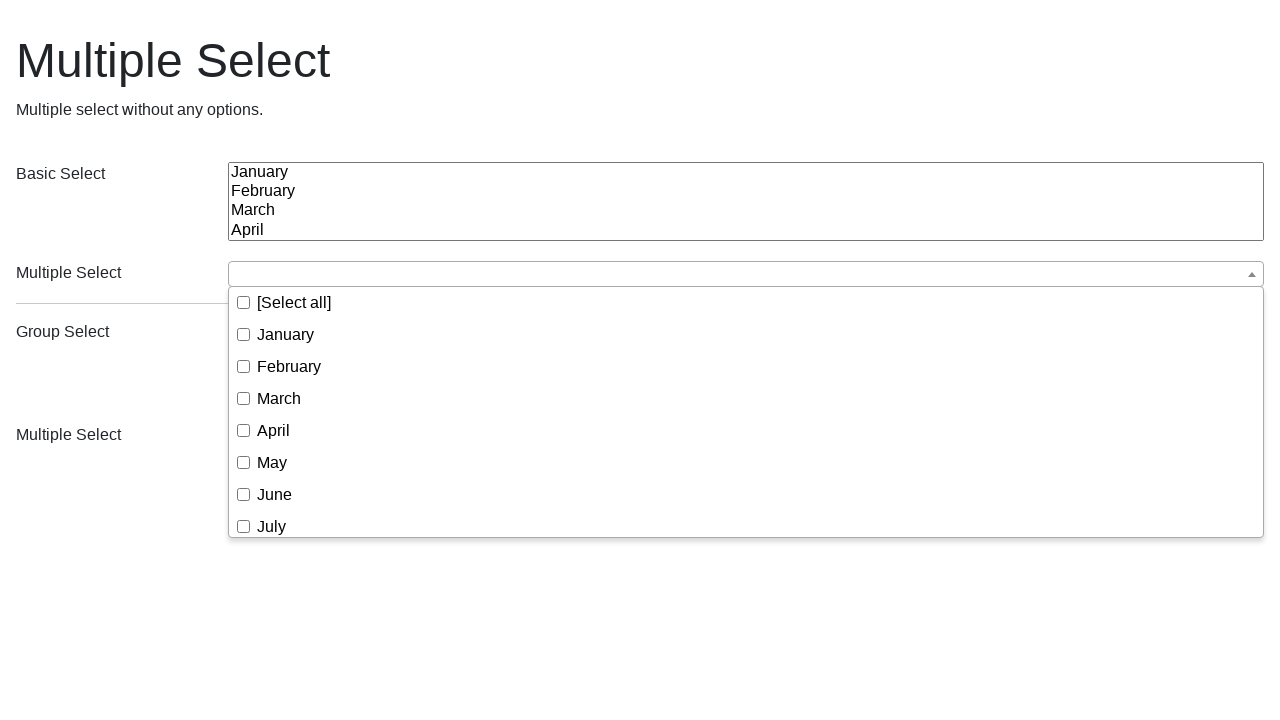

Selected month: March (second test) at (279, 398) on (//div[@class='ms-drop bottom'])[1]//li//span[text()='March']
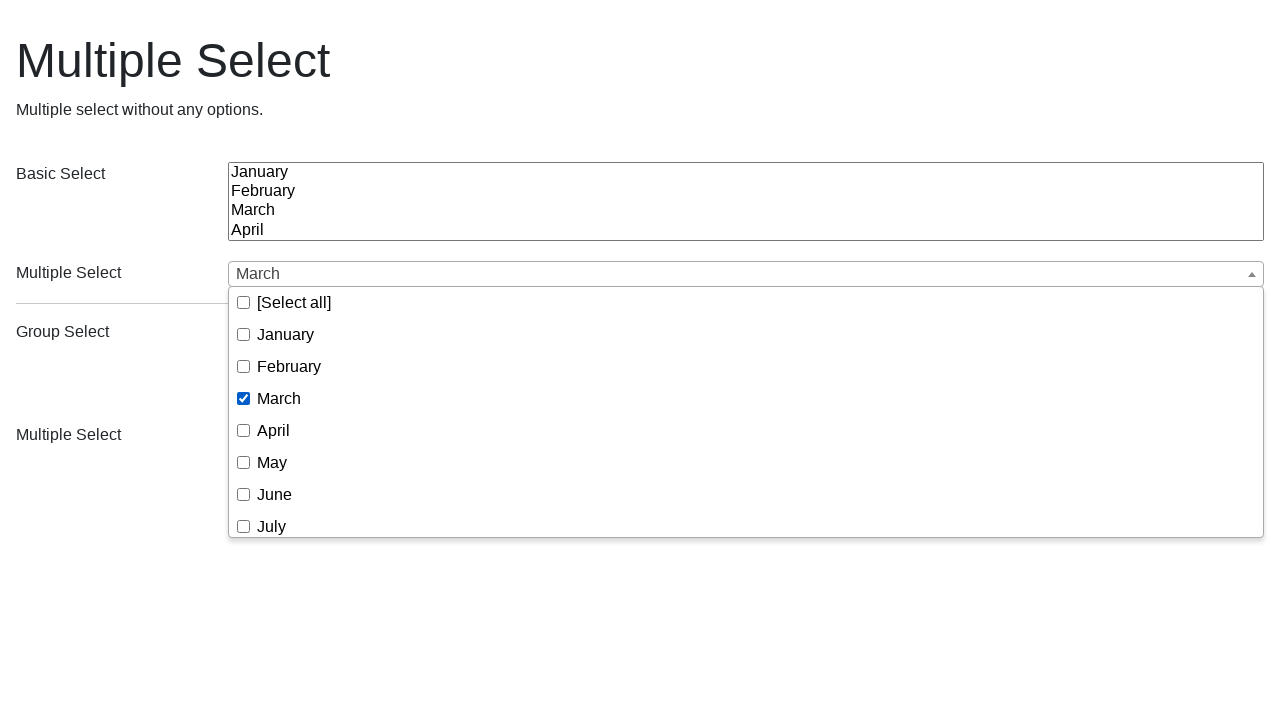

Waited 500ms after selecting March (second test)
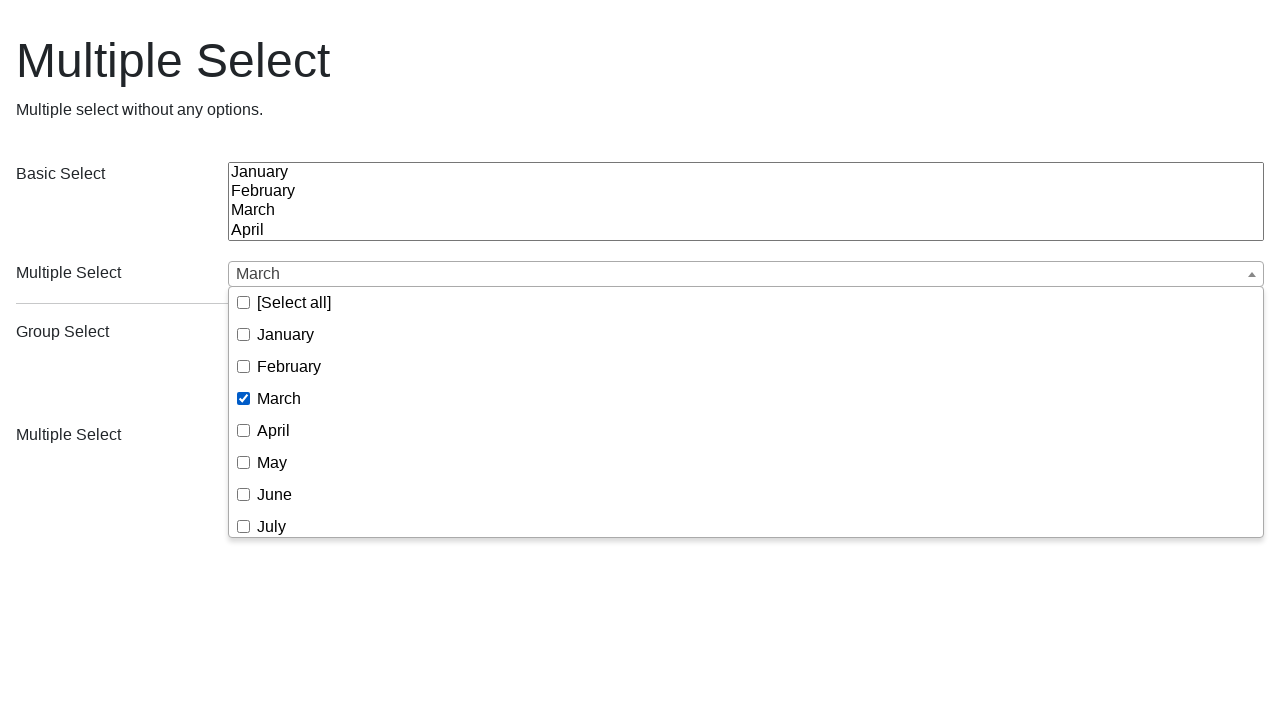

Selected month: May (second test) at (272, 462) on (//div[@class='ms-drop bottom'])[1]//li//span[text()='May']
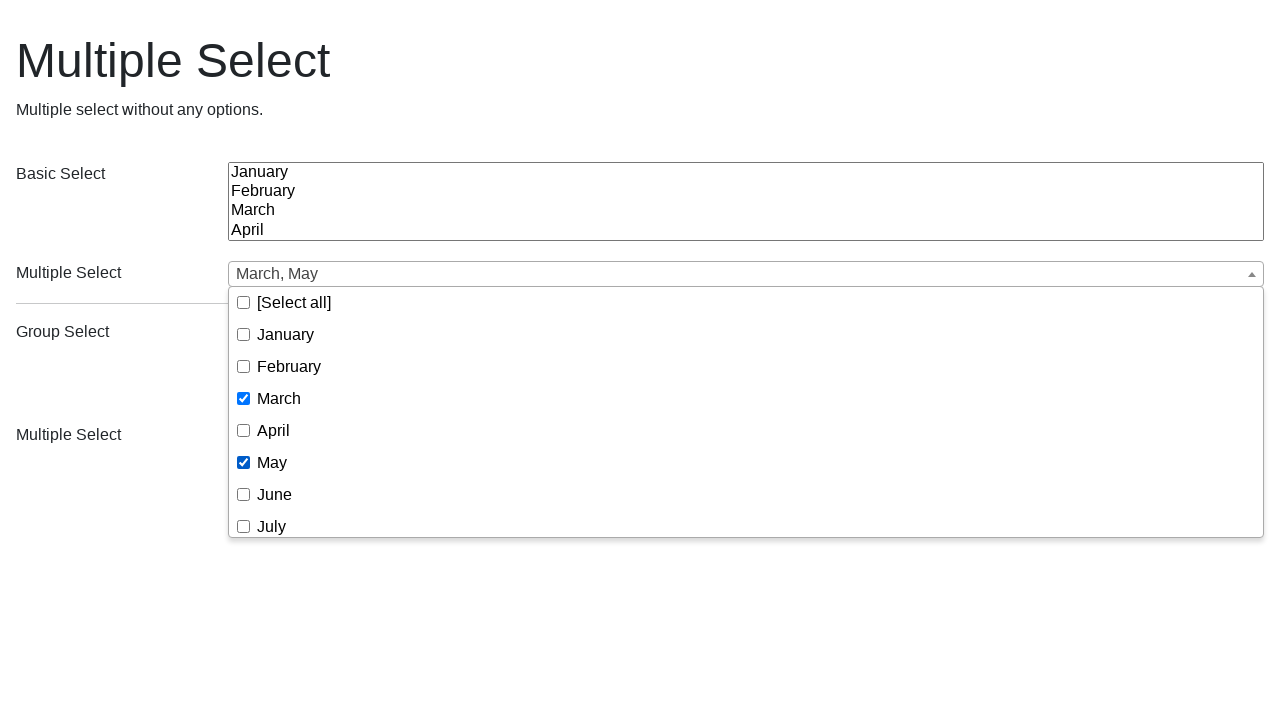

Waited 500ms after selecting May (second test)
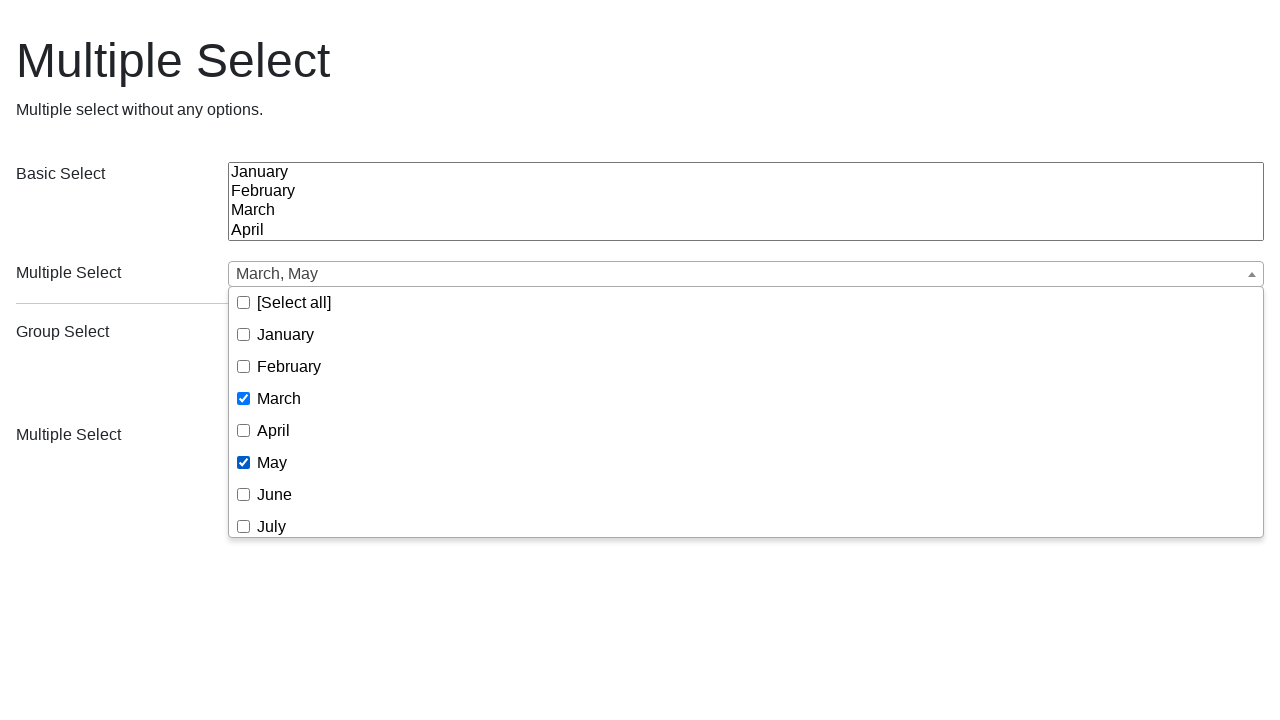

Selected month: September (second test) at (296, 424) on (//div[@class='ms-drop bottom'])[1]//li//span[text()='September']
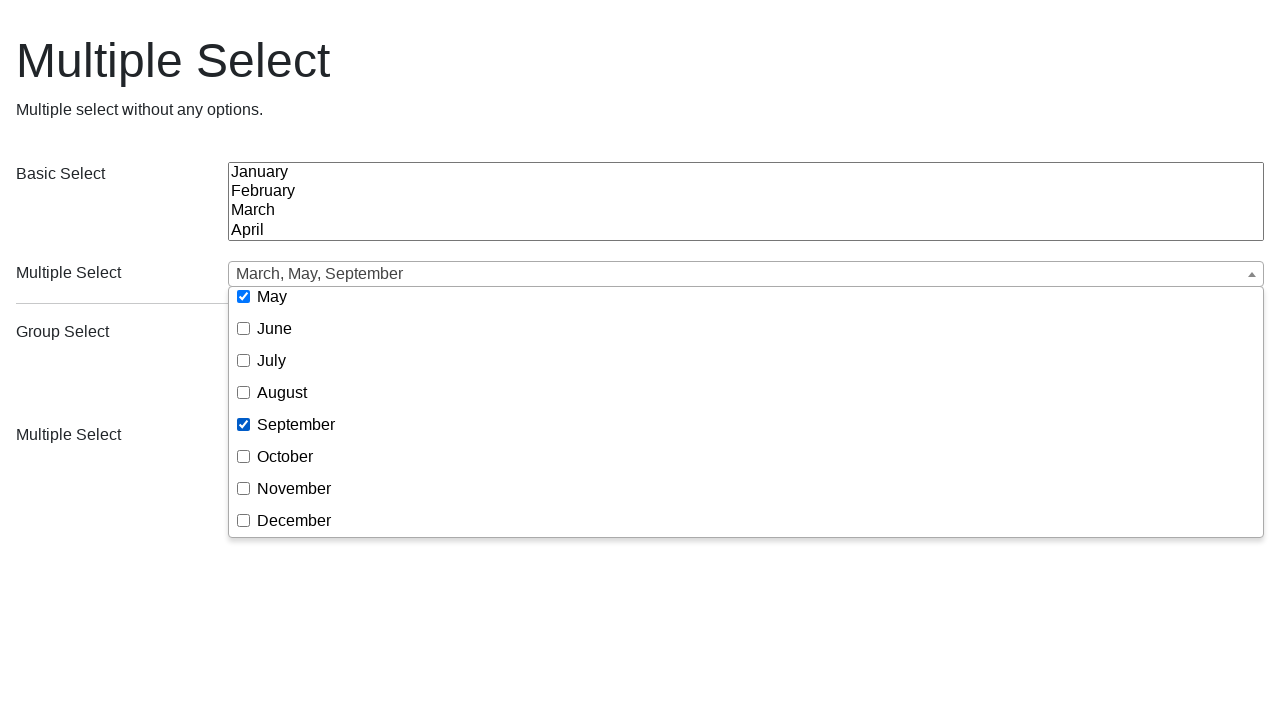

Waited 500ms after selecting September (second test)
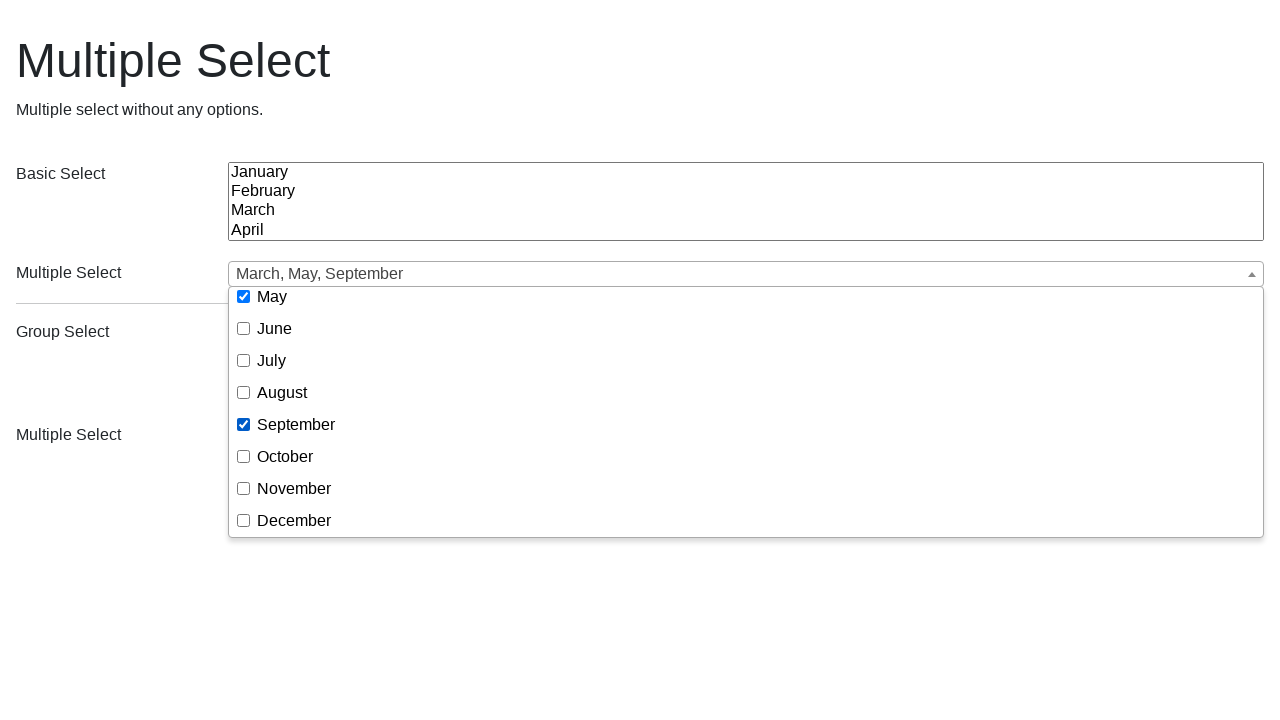

Clicked outside dropdown to close it (second test) at (640, 232) on body
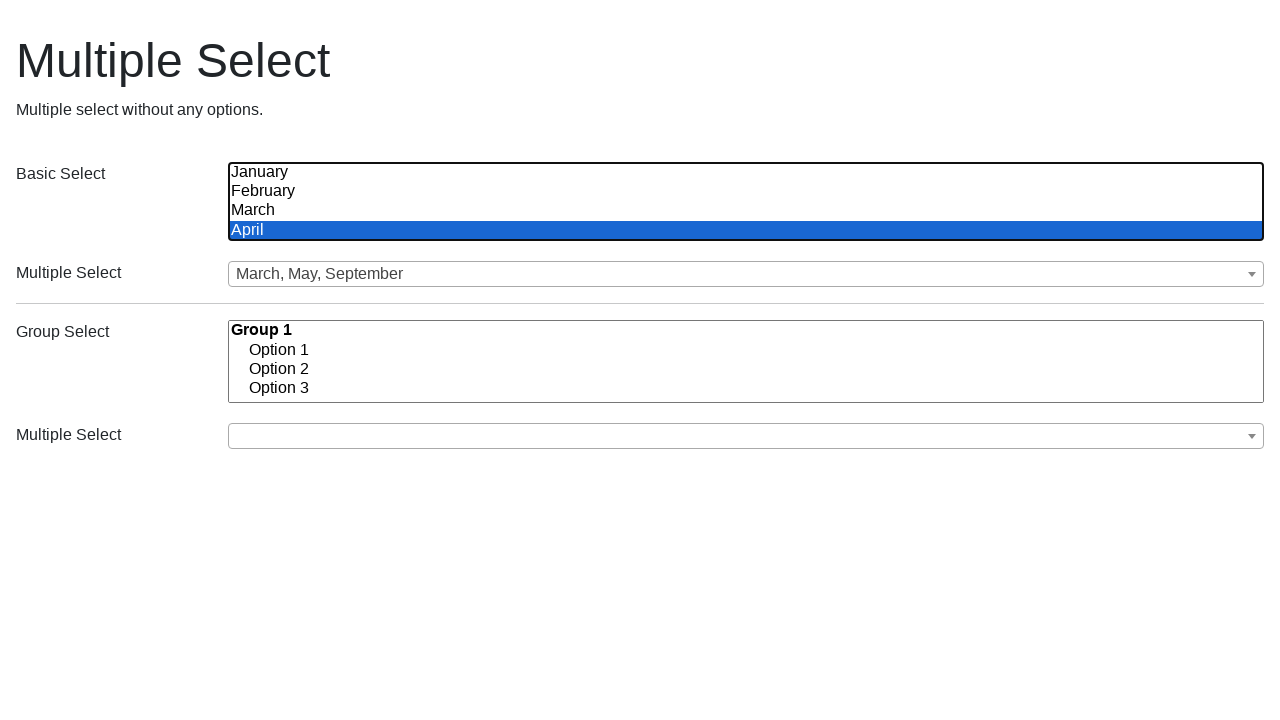

Retrieved selected text from dropdown button (second test)
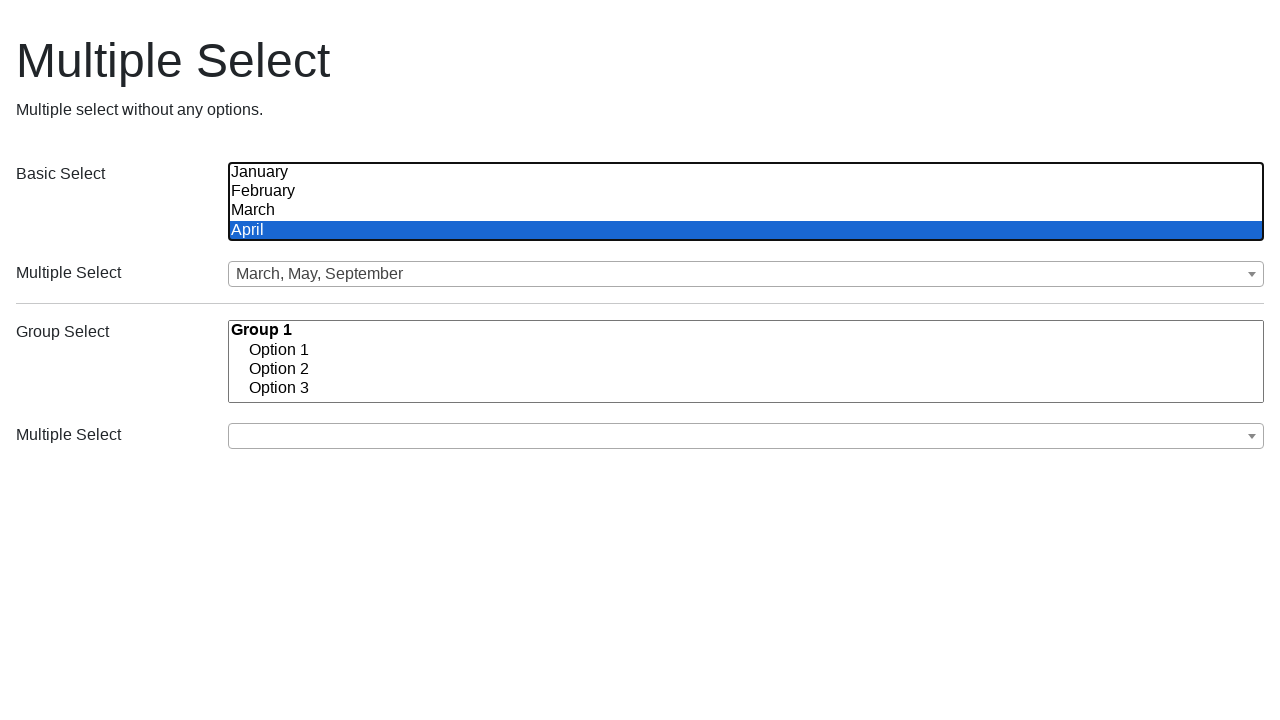

Verified that all 3 months (March, May, September) are selected in second test
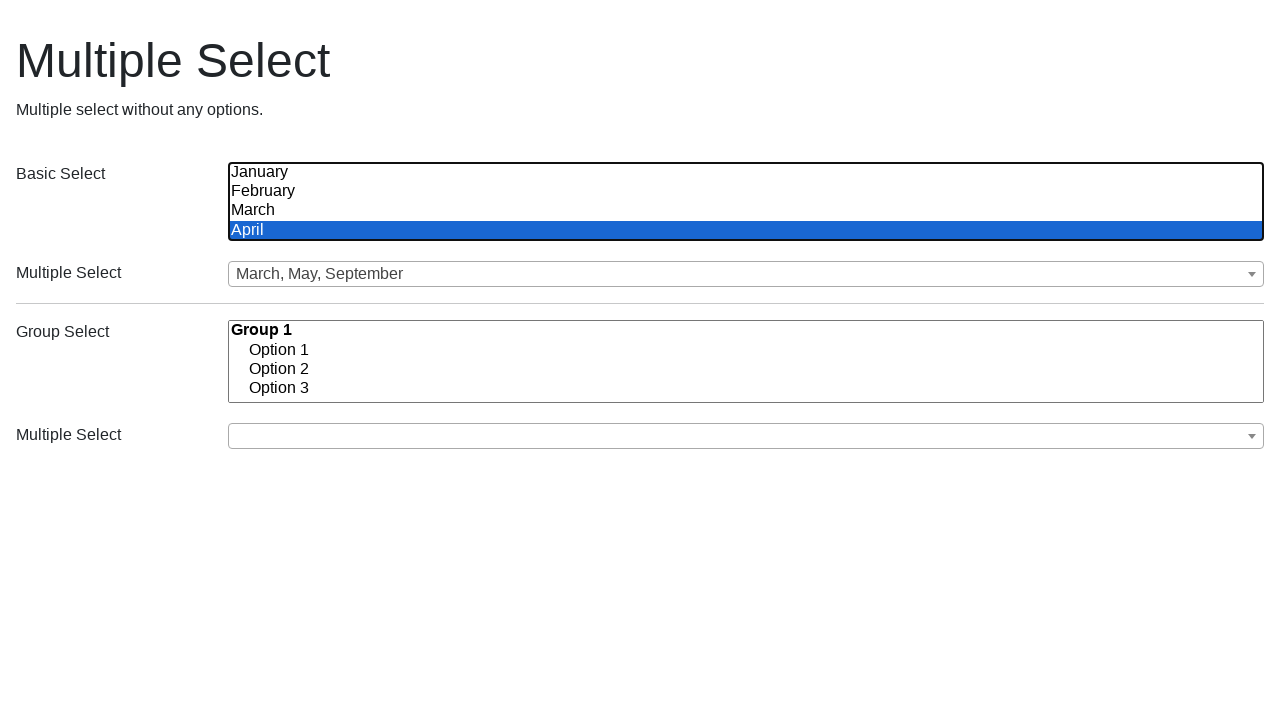

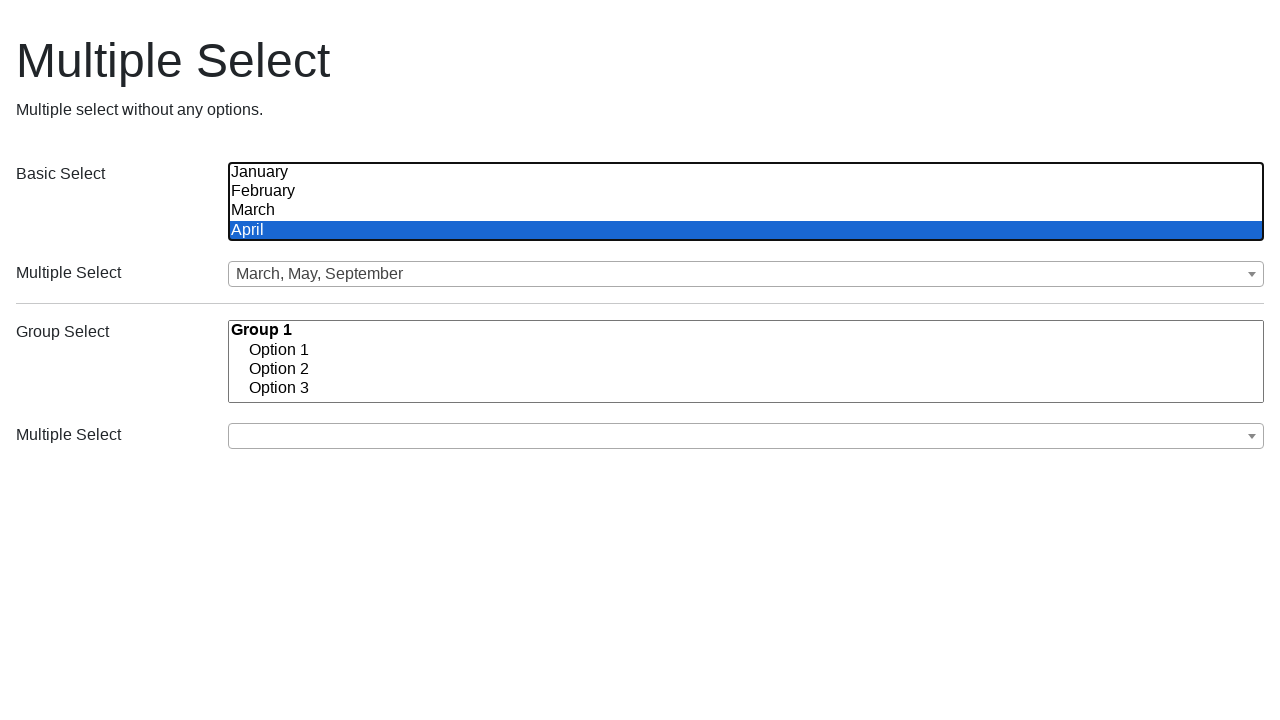